Tests drag and drop functionality on the jQuery UI droppable demo page by dragging an element from source to target position

Starting URL: https://jqueryui.com/droppable/

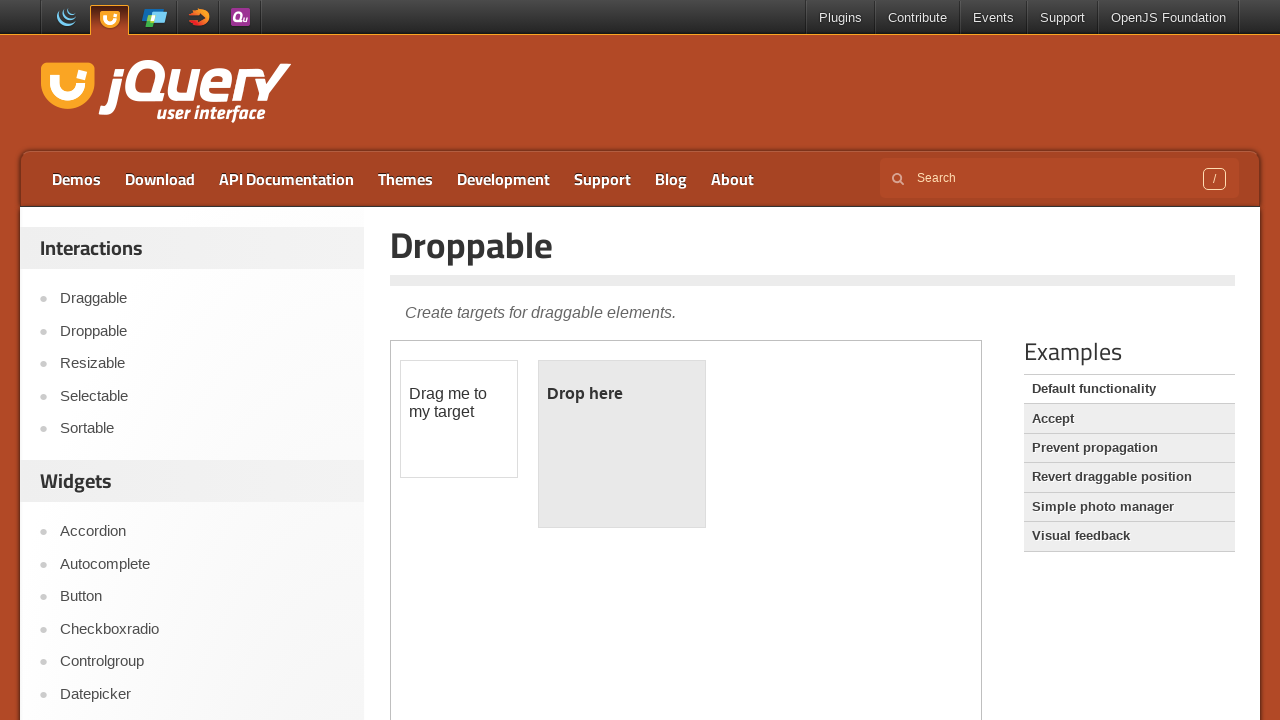

Located the demo iframe containing drag and drop elements
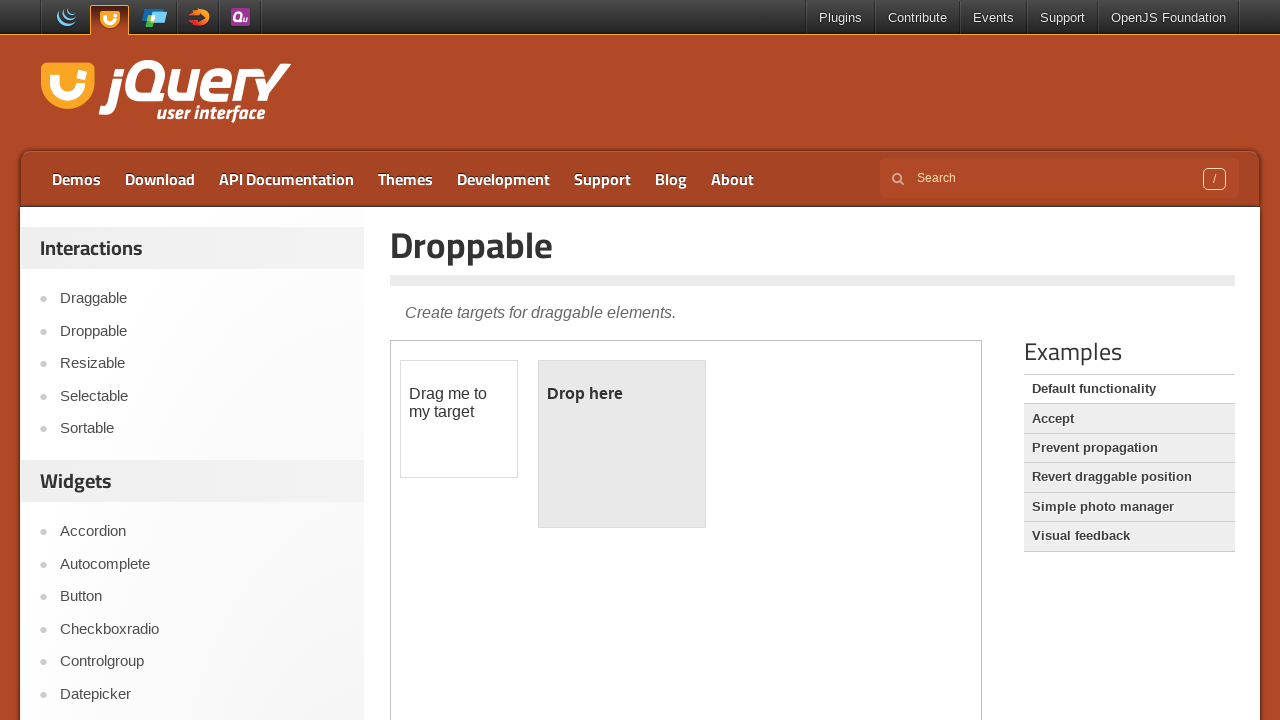

Located the draggable source element
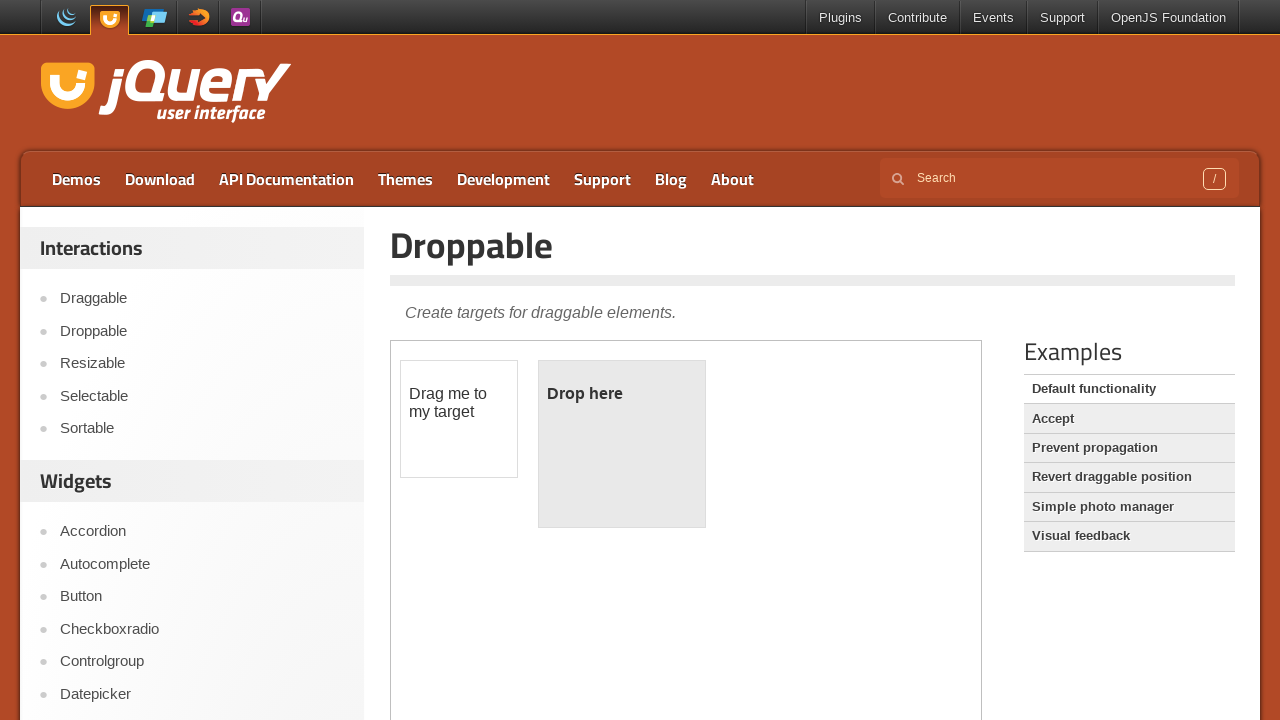

Located the droppable target element
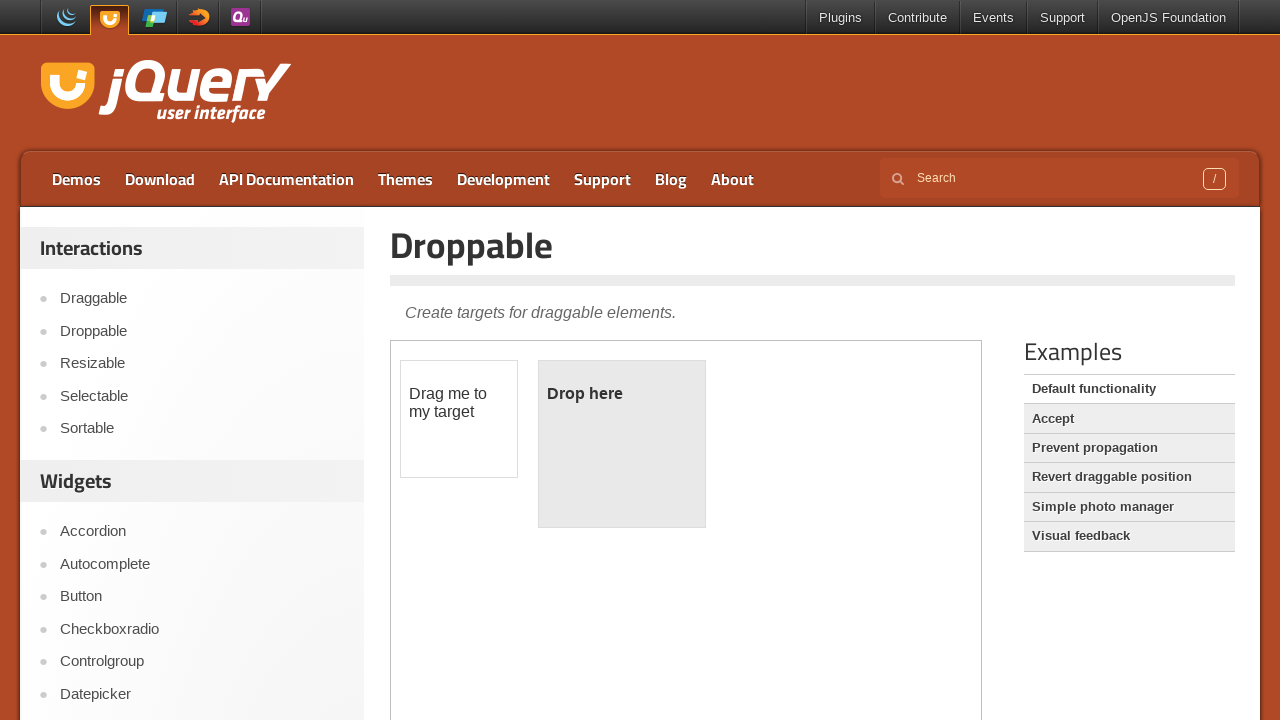

Dragged element from source to target position at (622, 444)
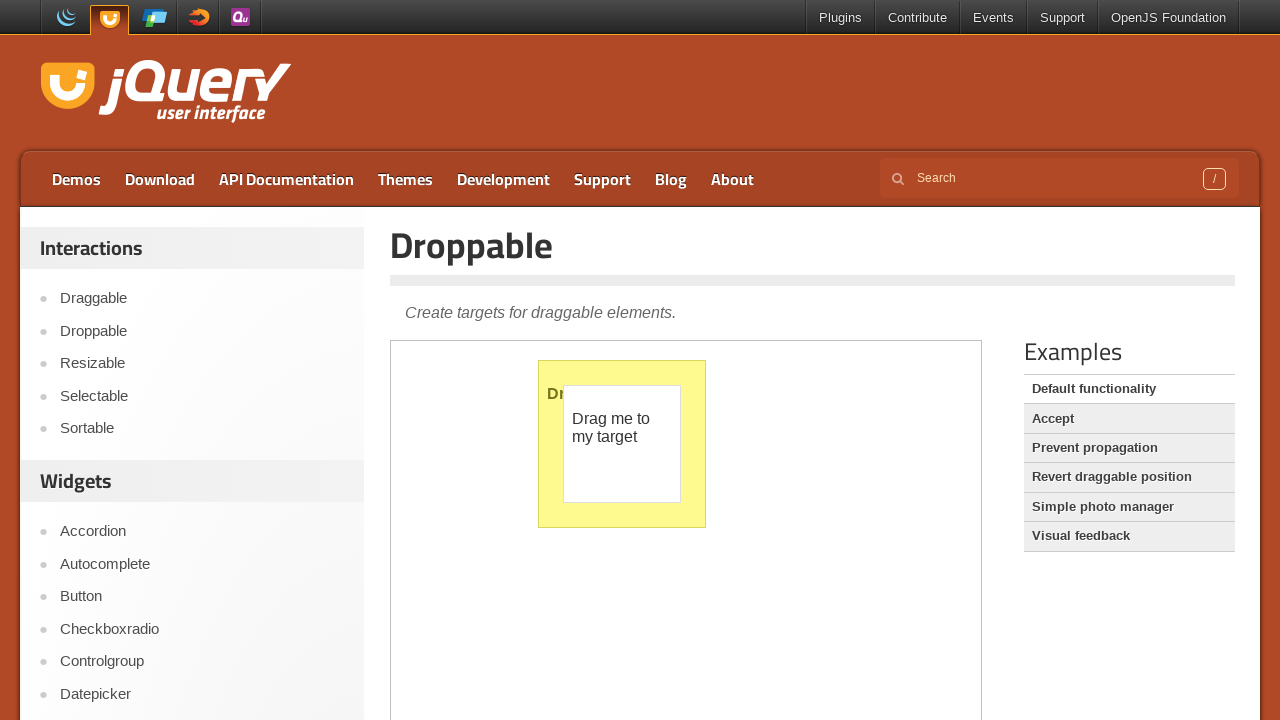

Verified that drop was successful - target element now shows 'Dropped!' text
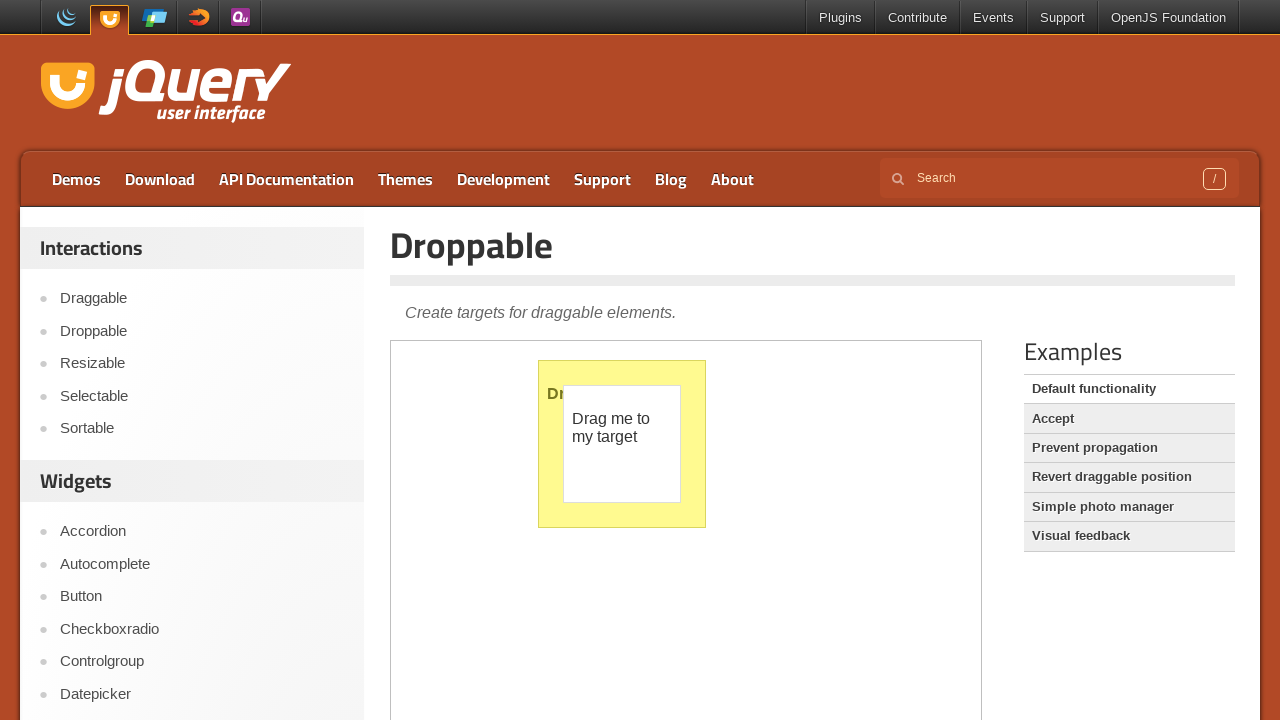

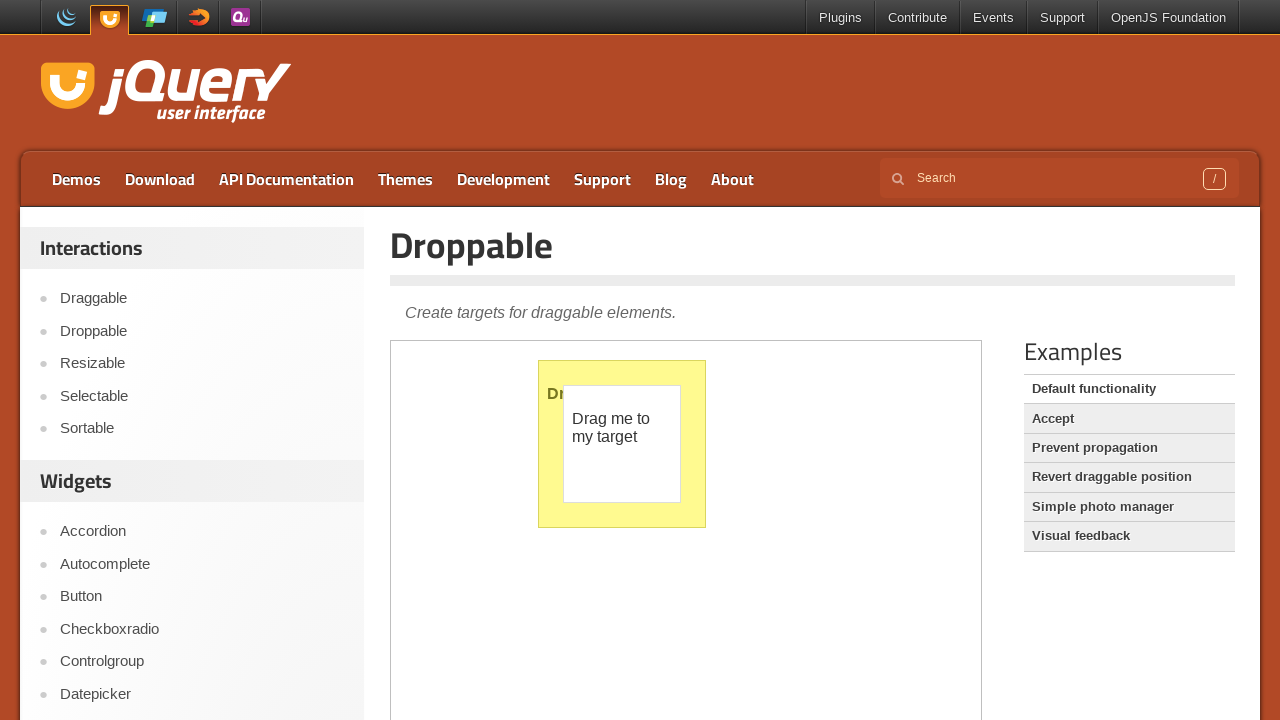